Tests a loading images page by waiting for a specific image element (with id 'award') to appear and verifying its presence

Starting URL: https://bonigarcia.dev/selenium-webdriver-java/loading-images.html

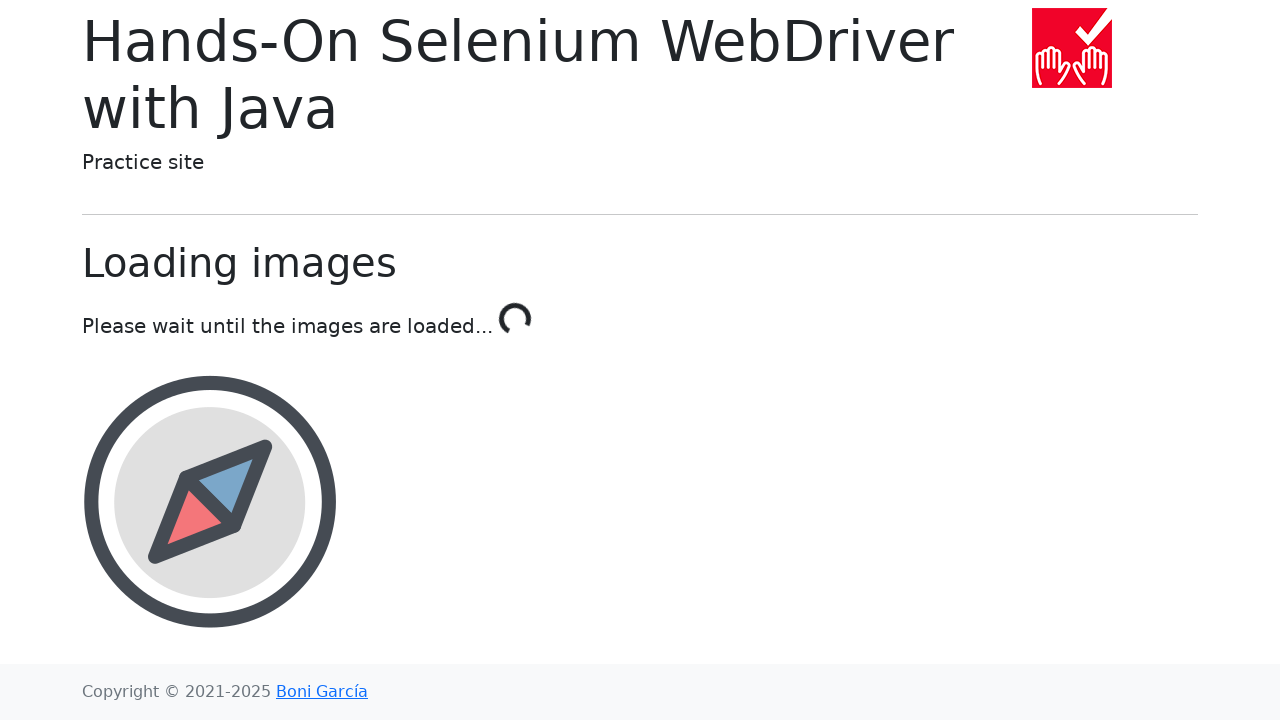

Waited for award image element with id 'award' to appear on the loading images page
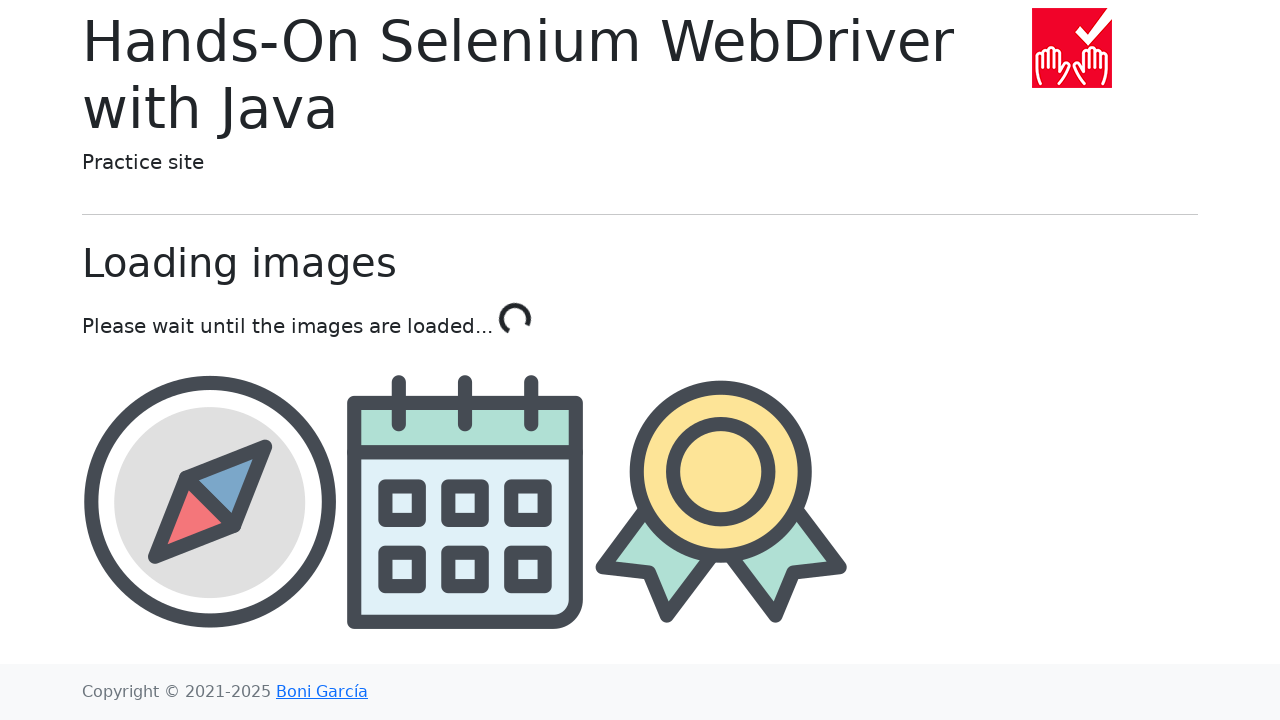

Retrieved src attribute from award image element
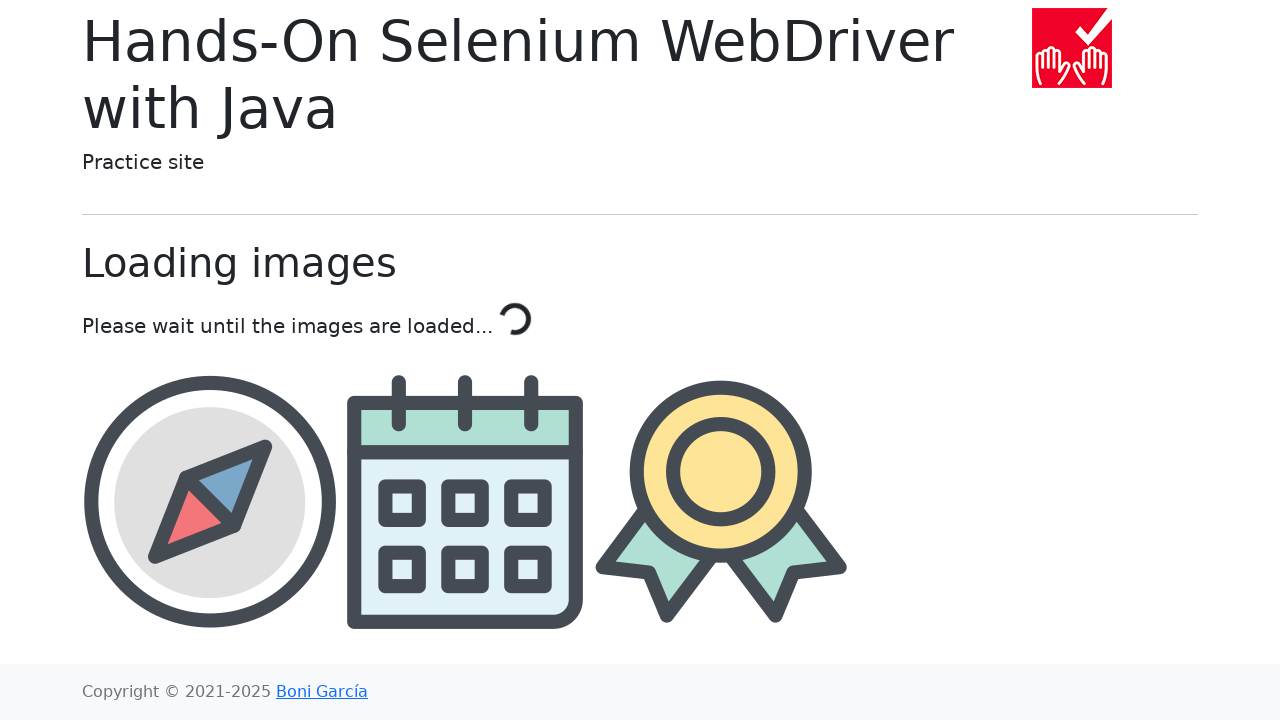

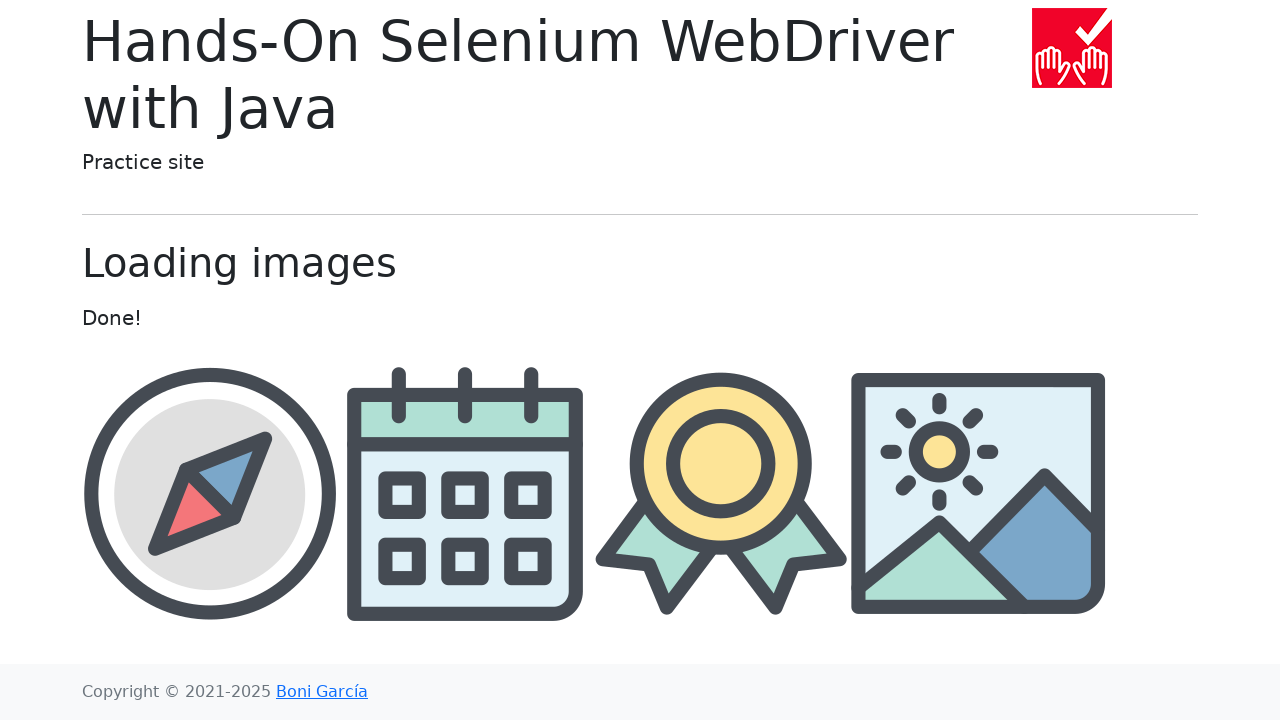